Tests input validation form by filling in first name, surname, age, and selecting a country, then submitting the form

Starting URL: https://testpages.eviltester.com/styled/validation/input-validation.html

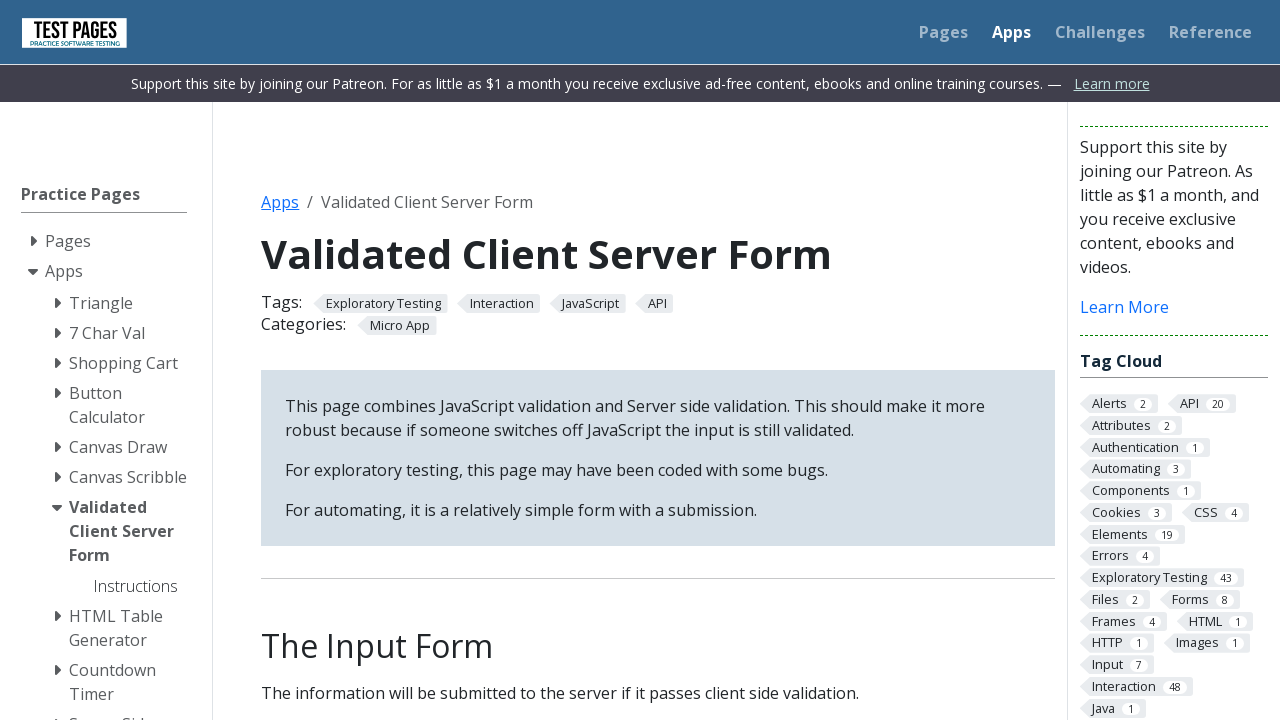

Filled first name field with 'chaya' on #firstname
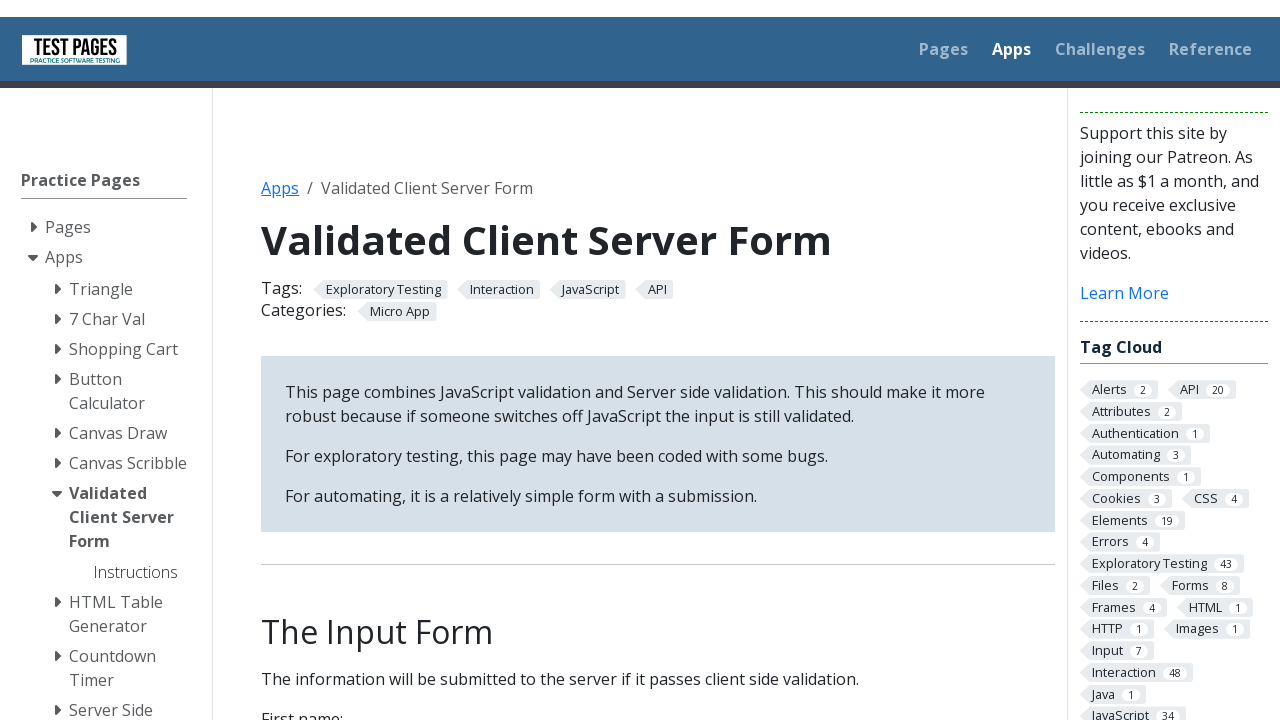

Filled surname field with 'Zilberstein' on #surname
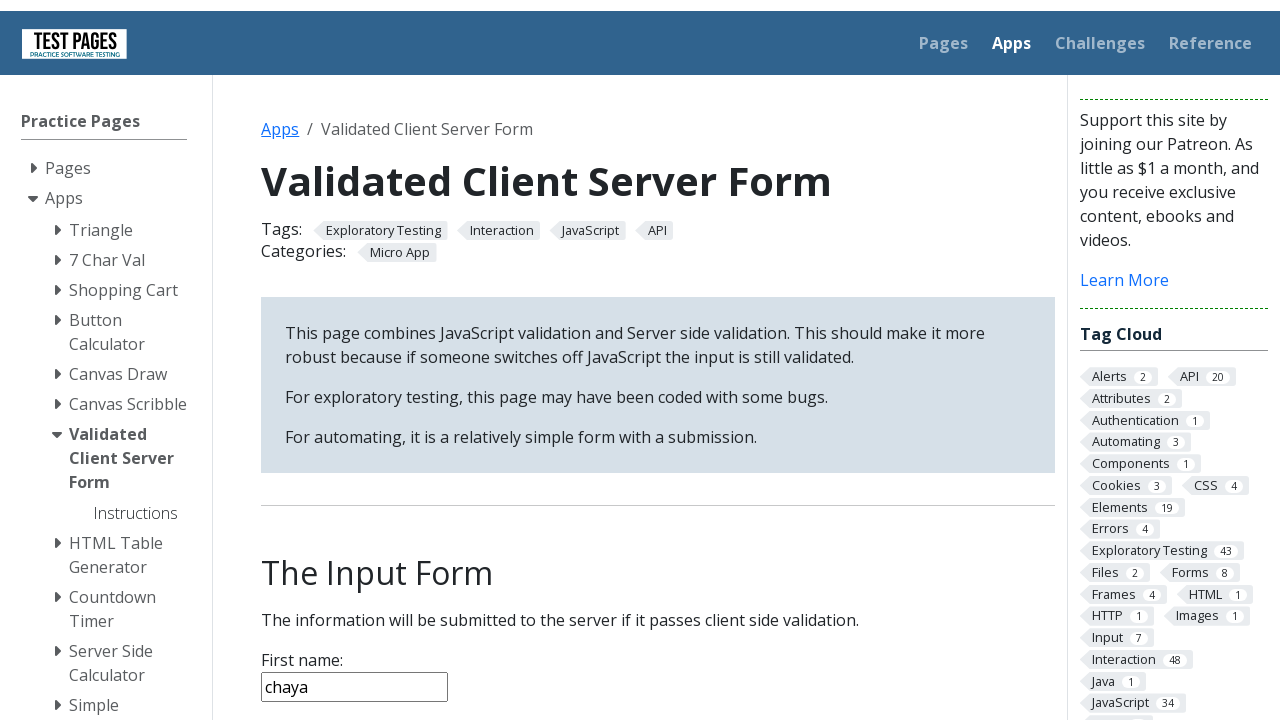

Filled age field with '21' on #age
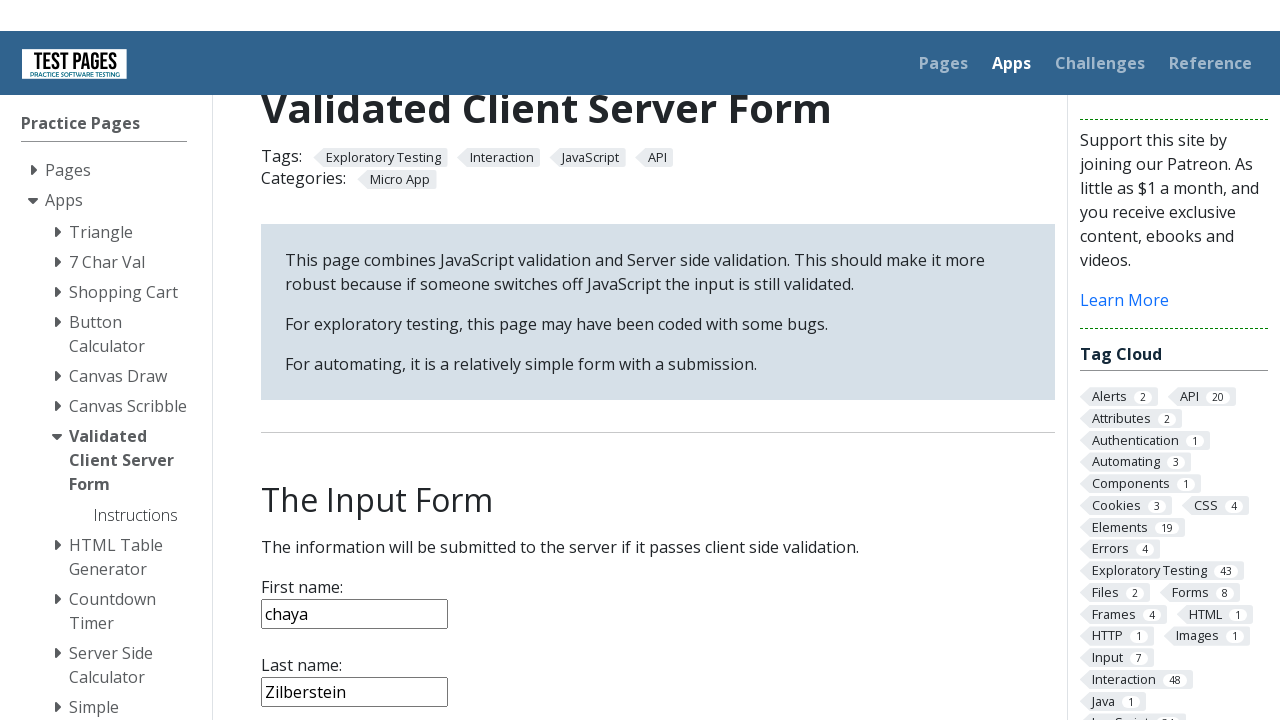

Selected 'Israel' from country dropdown on select[name='country']
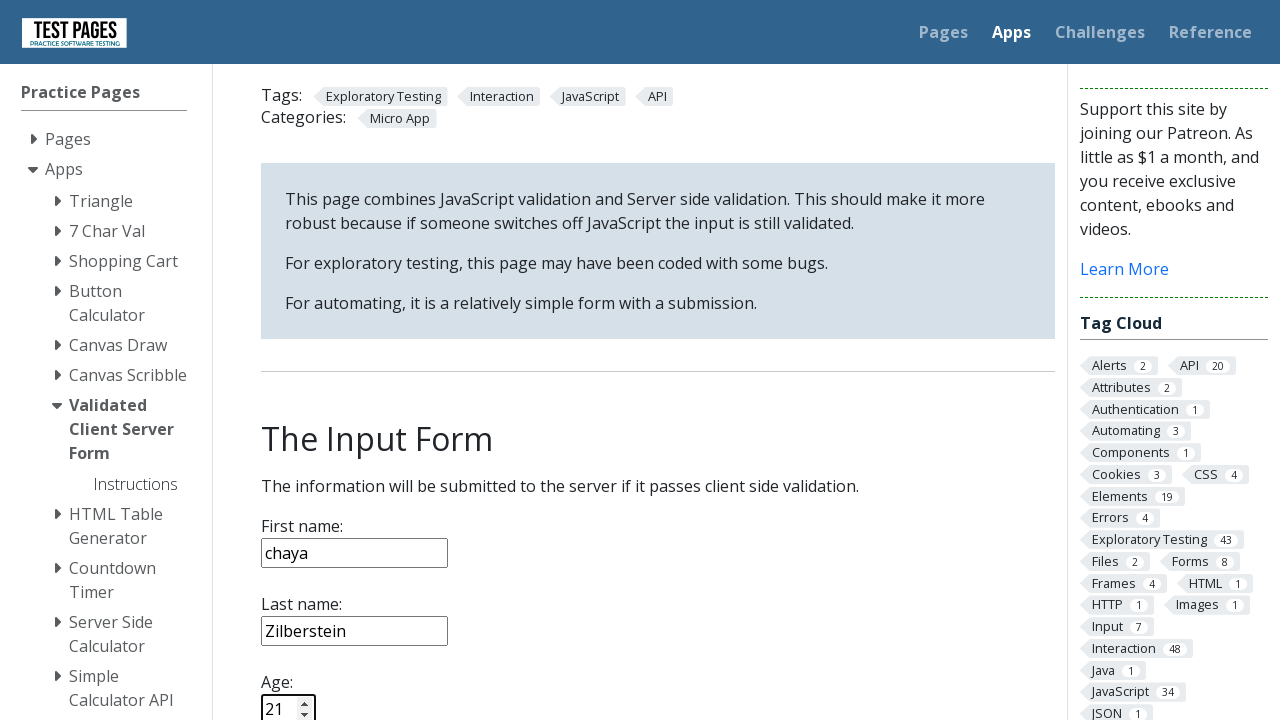

Clicked submit button to submit the form at (296, 368) on input[type='submit']
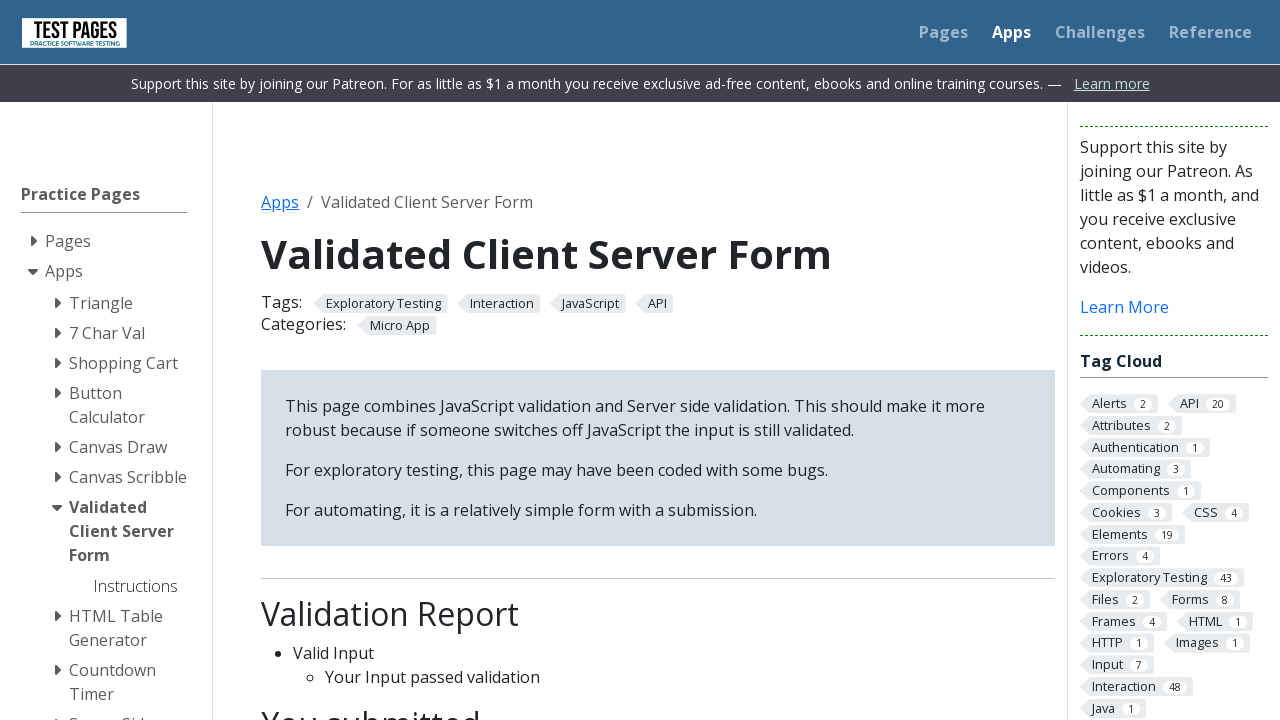

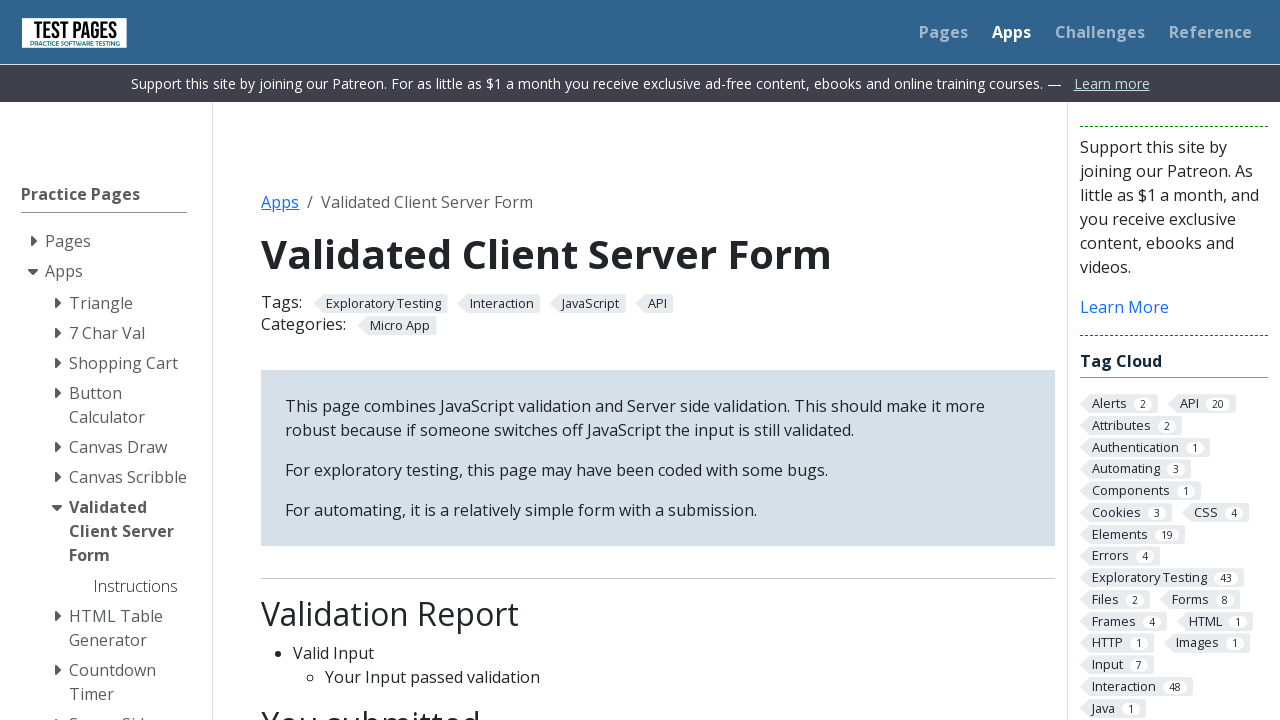